Tests dropdown and checkbox functionality on a practice page, including senior citizen discount checkbox, trip type radio buttons, and passenger count selection

Starting URL: https://rahulshettyacademy.com/dropdownsPractise/

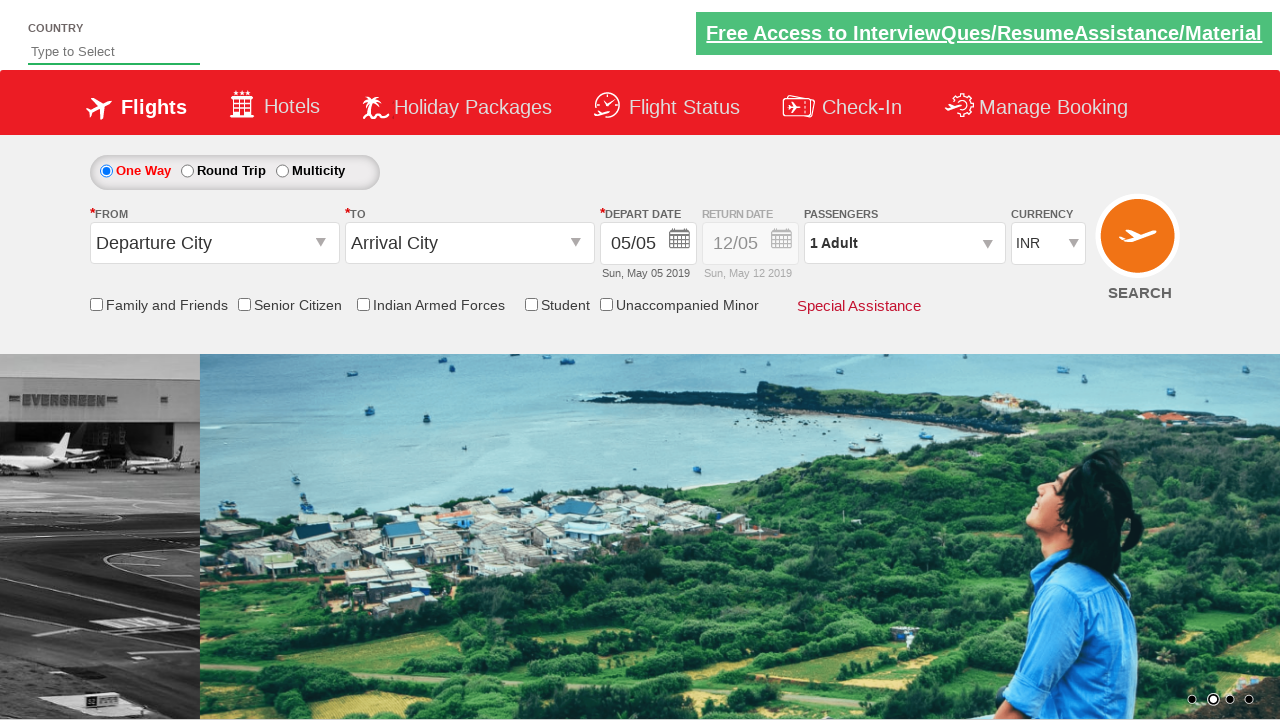

Clicked Senior Citizen Discount checkbox at (244, 304) on input[id*='SeniorCitizenDiscount']
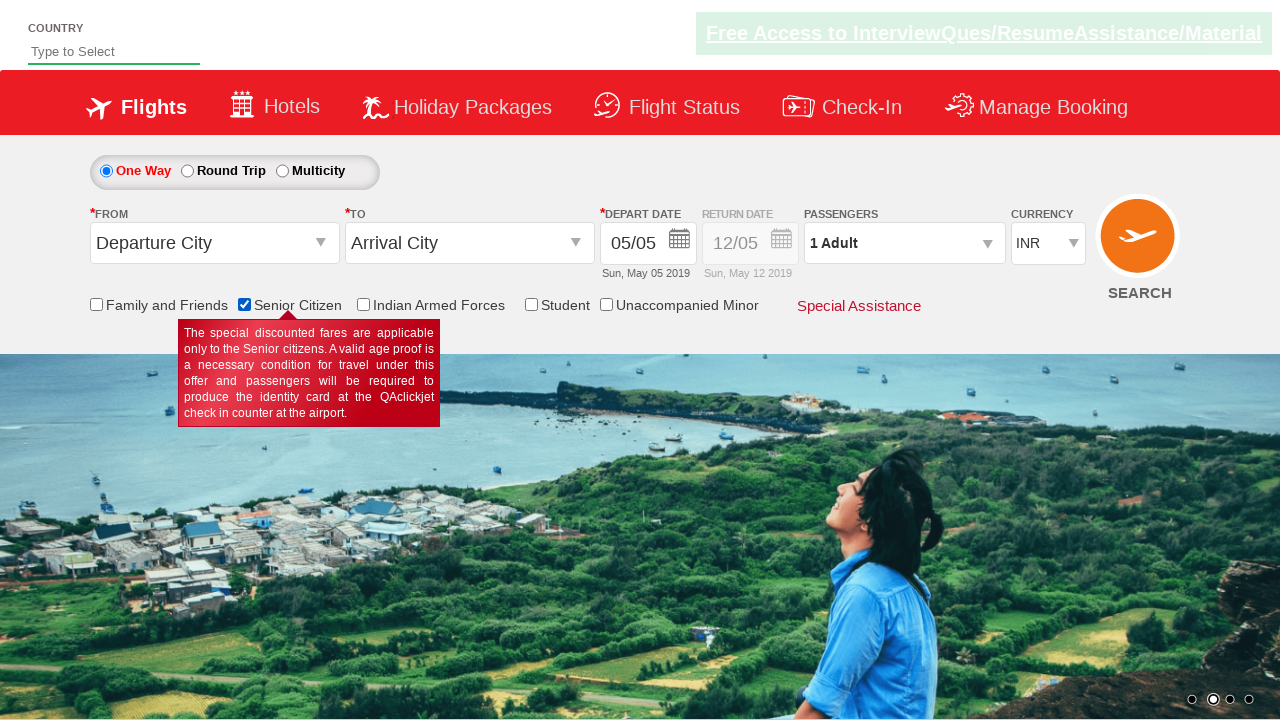

Selected Round Trip radio button at (187, 171) on #ctl00_mainContent_rbtnl_Trip_1
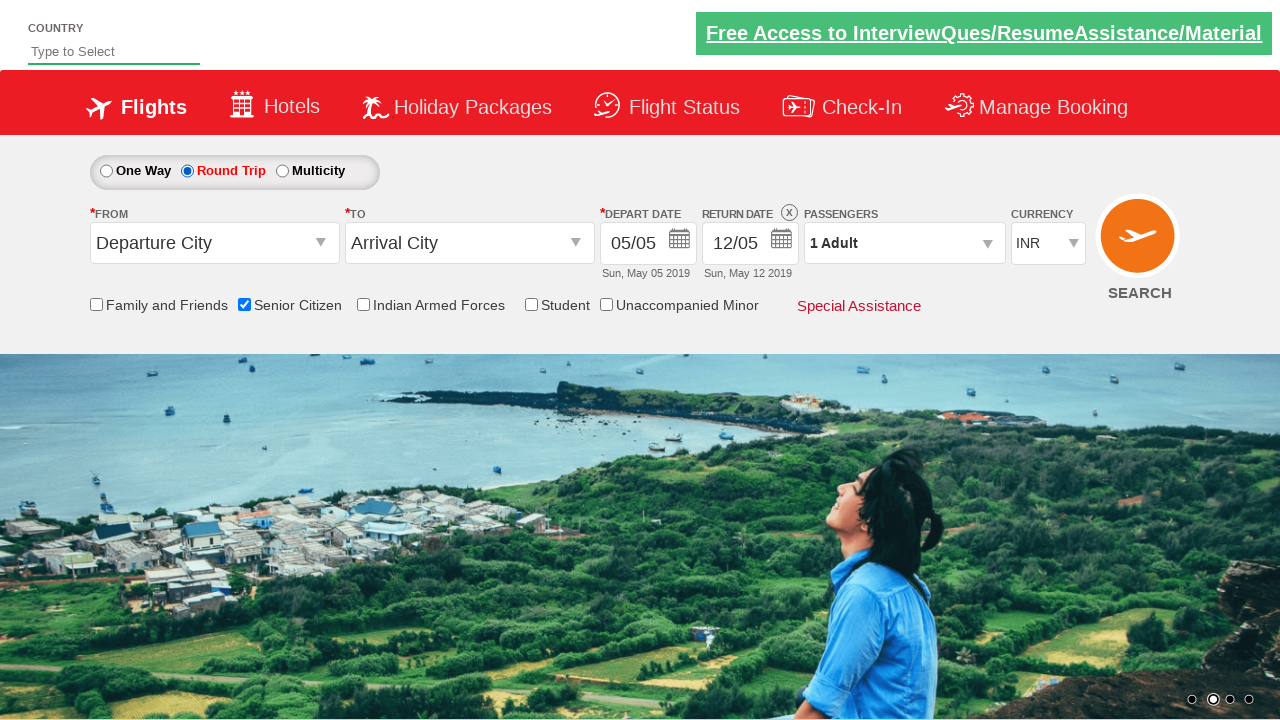

Clicked passenger info dropdown to open it at (904, 243) on #divpaxinfo
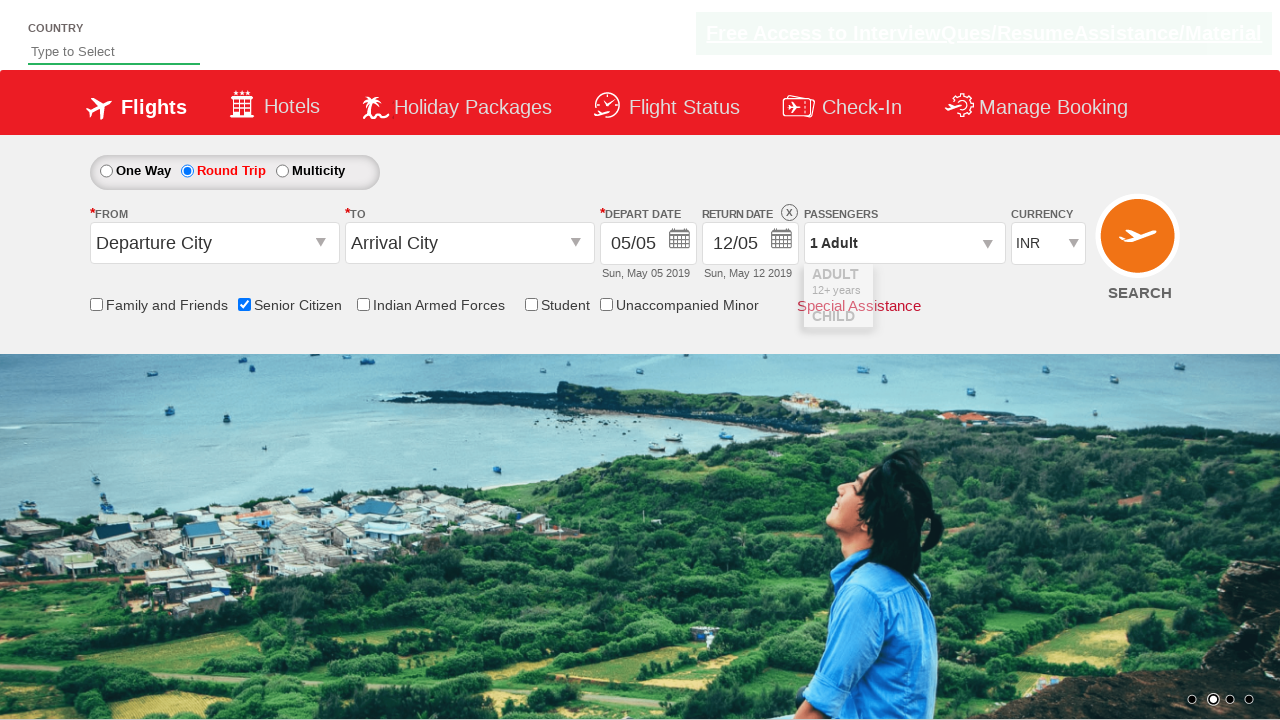

Waited for dropdown to be ready
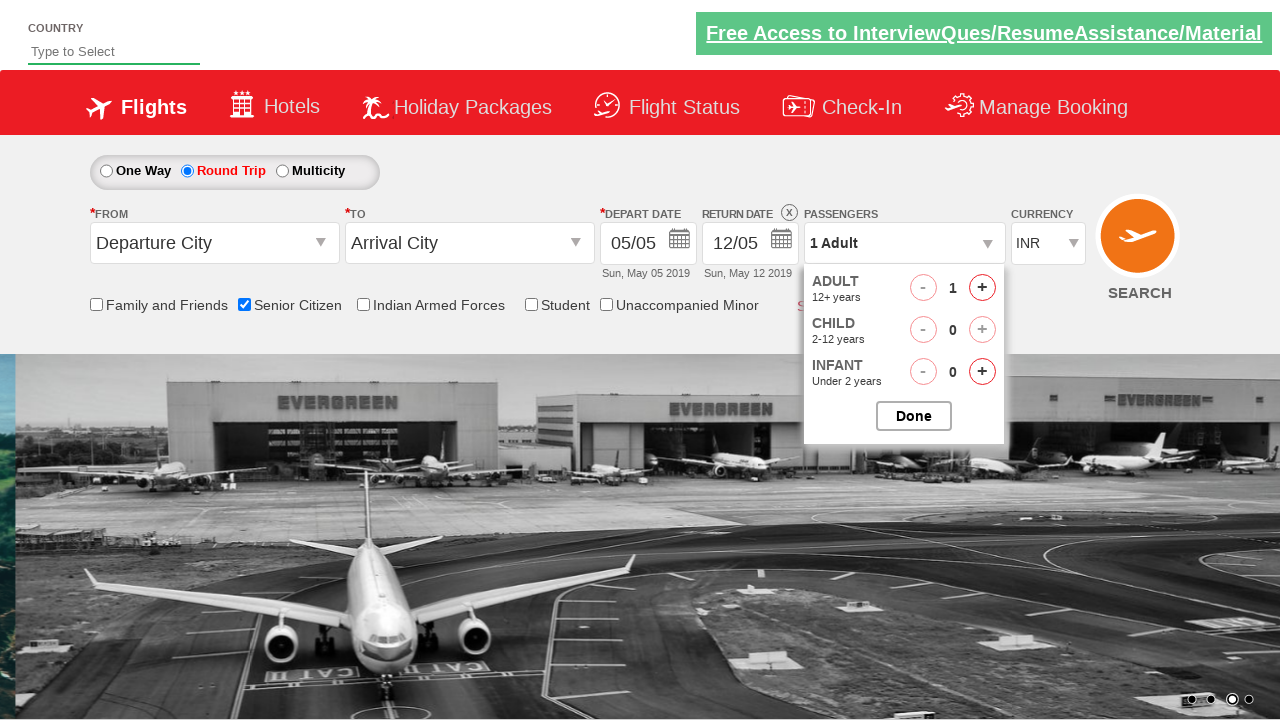

Clicked Add Adult button (click 1 of 4) at (982, 288) on #hrefIncAdt
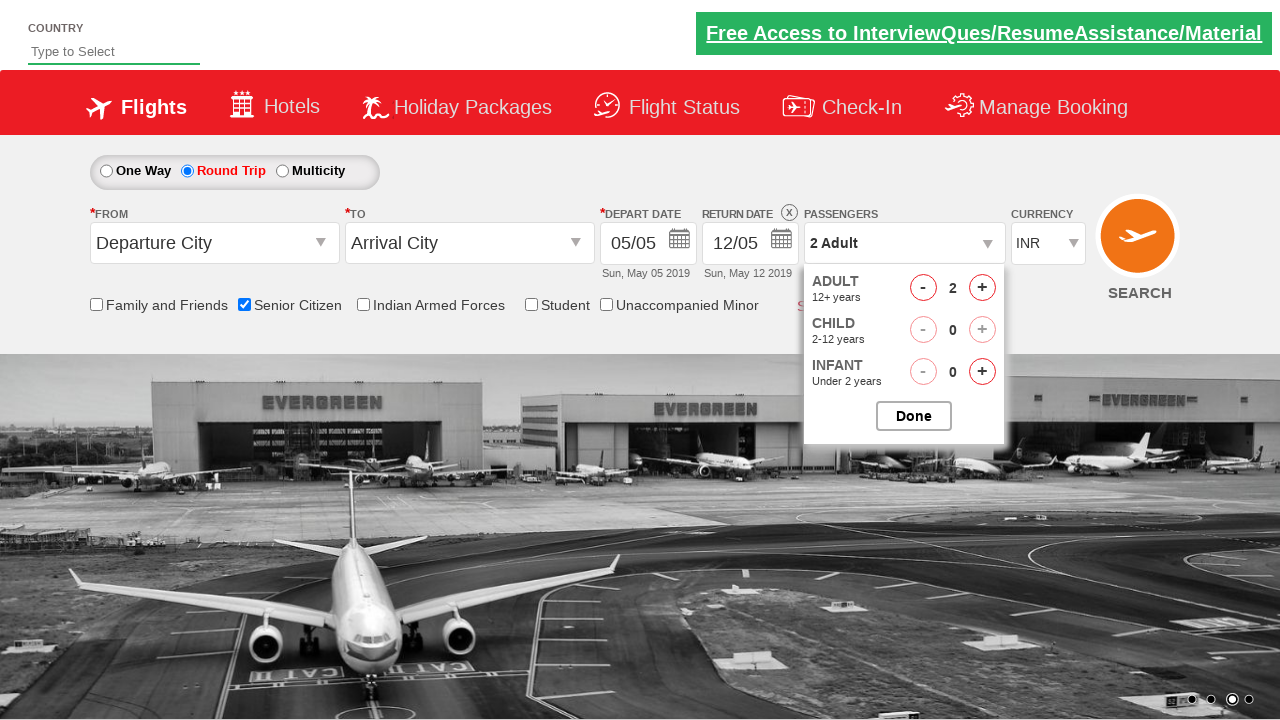

Clicked Add Adult button (click 2 of 4) at (982, 288) on #hrefIncAdt
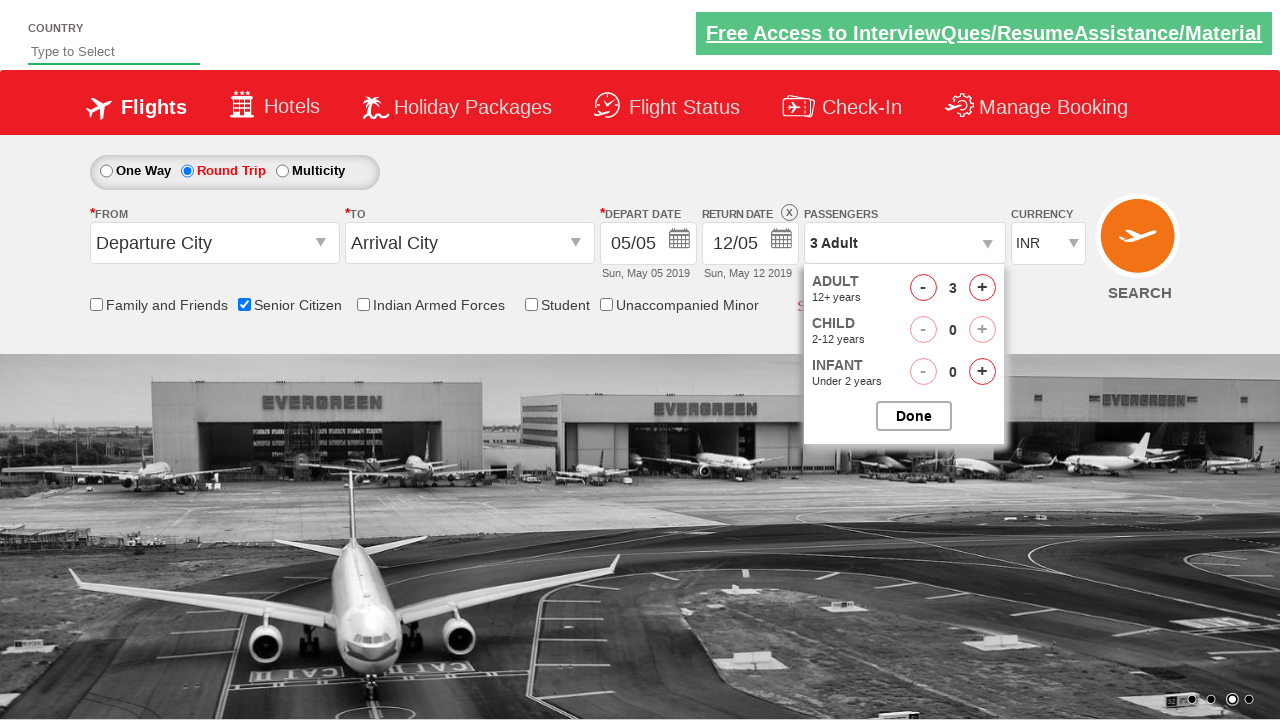

Clicked Add Adult button (click 3 of 4) at (982, 288) on #hrefIncAdt
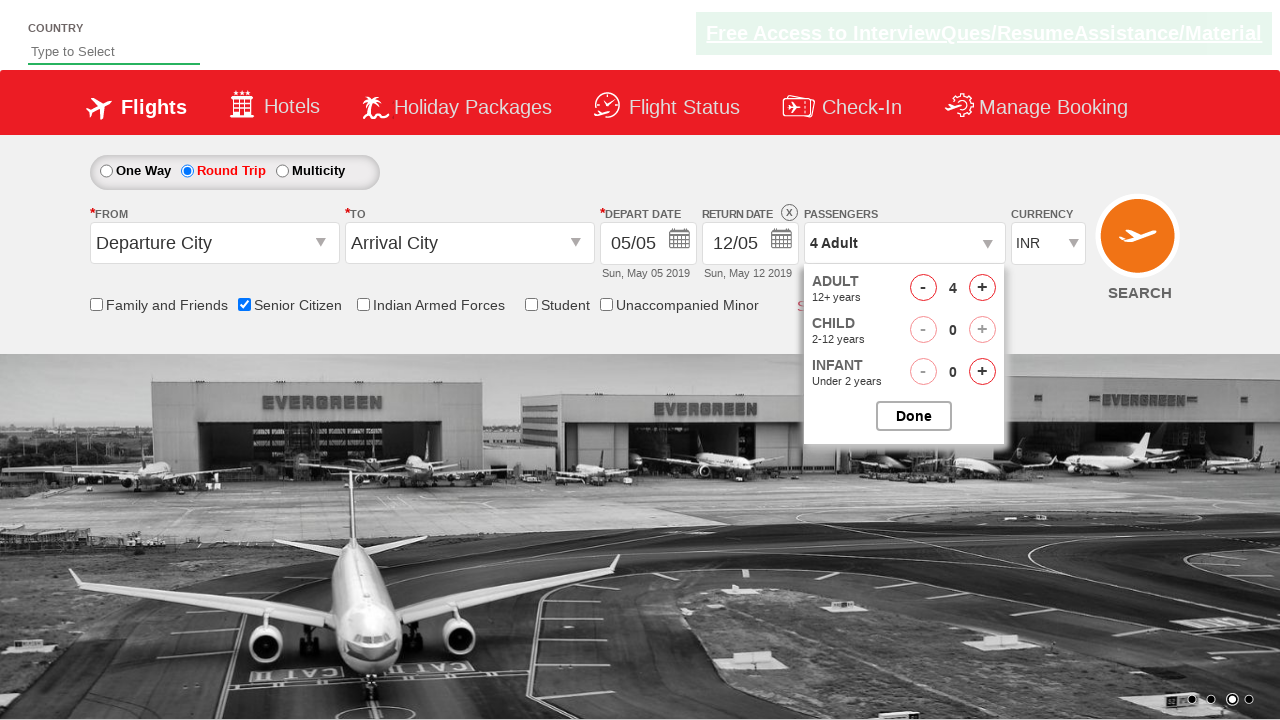

Clicked Add Adult button (click 4 of 4) at (982, 288) on #hrefIncAdt
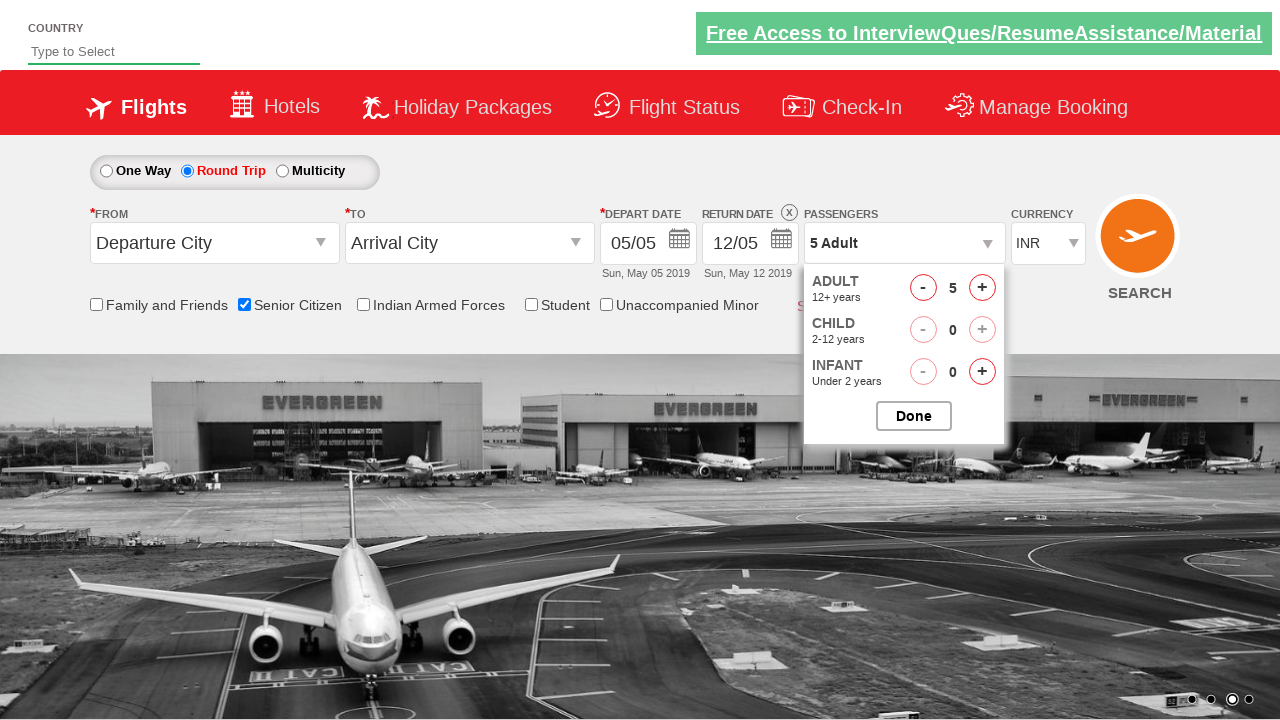

Closed passenger selection dropdown at (914, 416) on #btnclosepaxoption
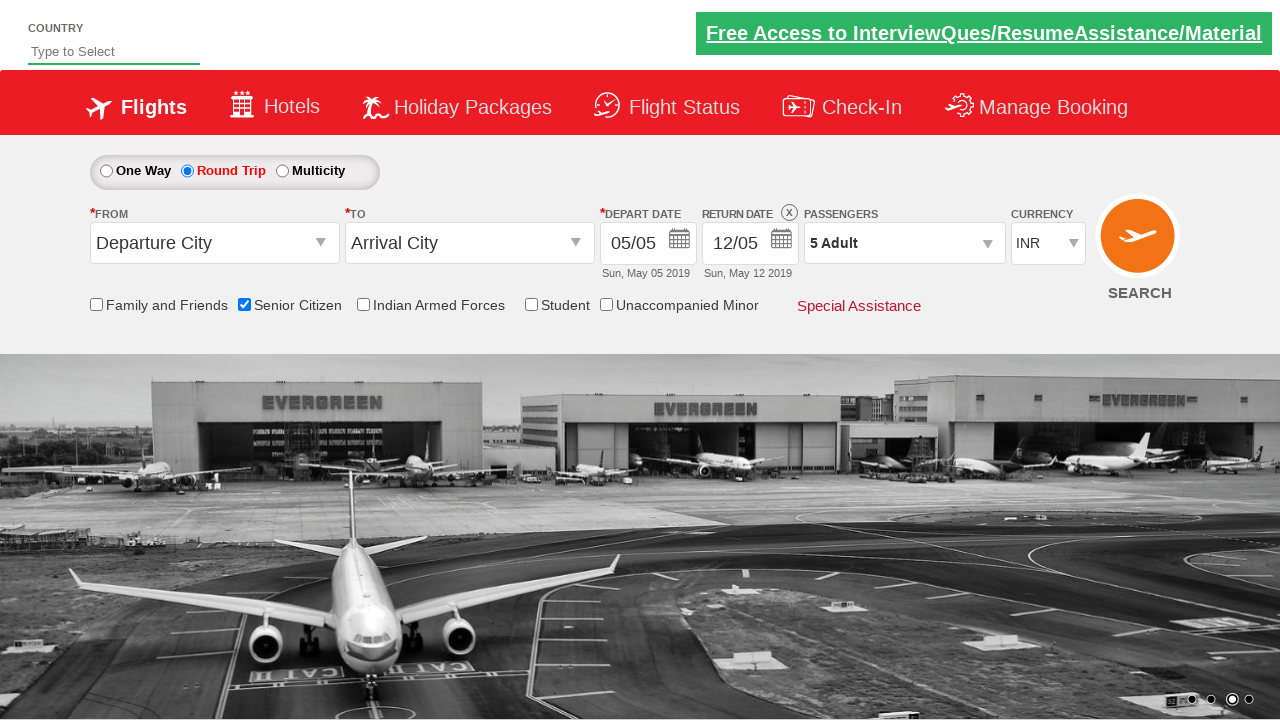

Verified passenger count displays '5 Adult'
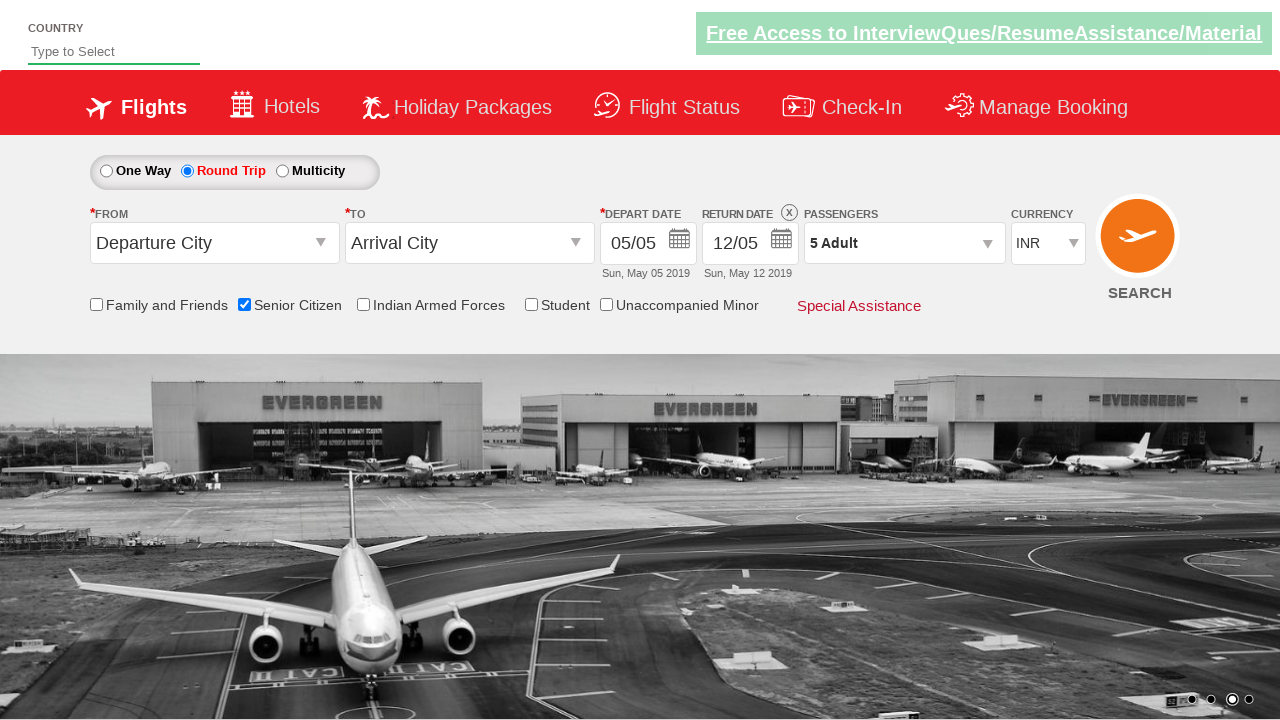

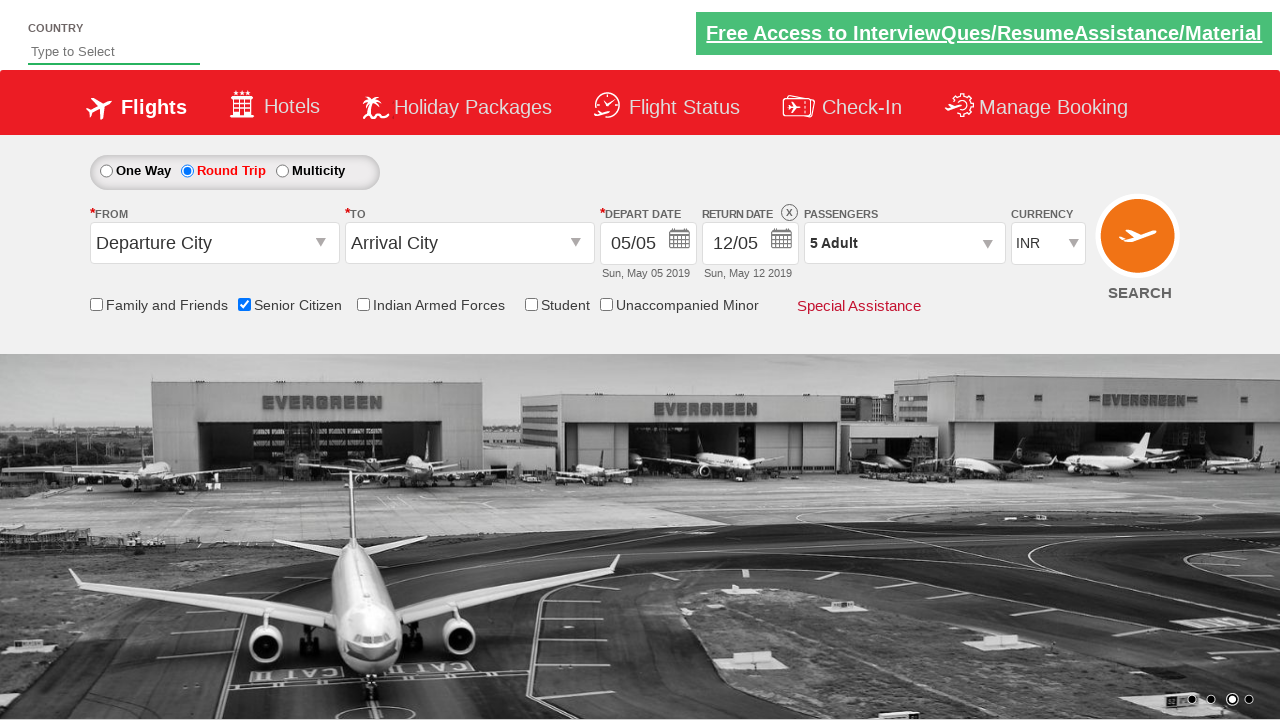